Finds a table element by XPath and verifies it has the datepicker calendar class

Starting URL: https://jqueryui.com/resources/demos/datepicker/inline.html

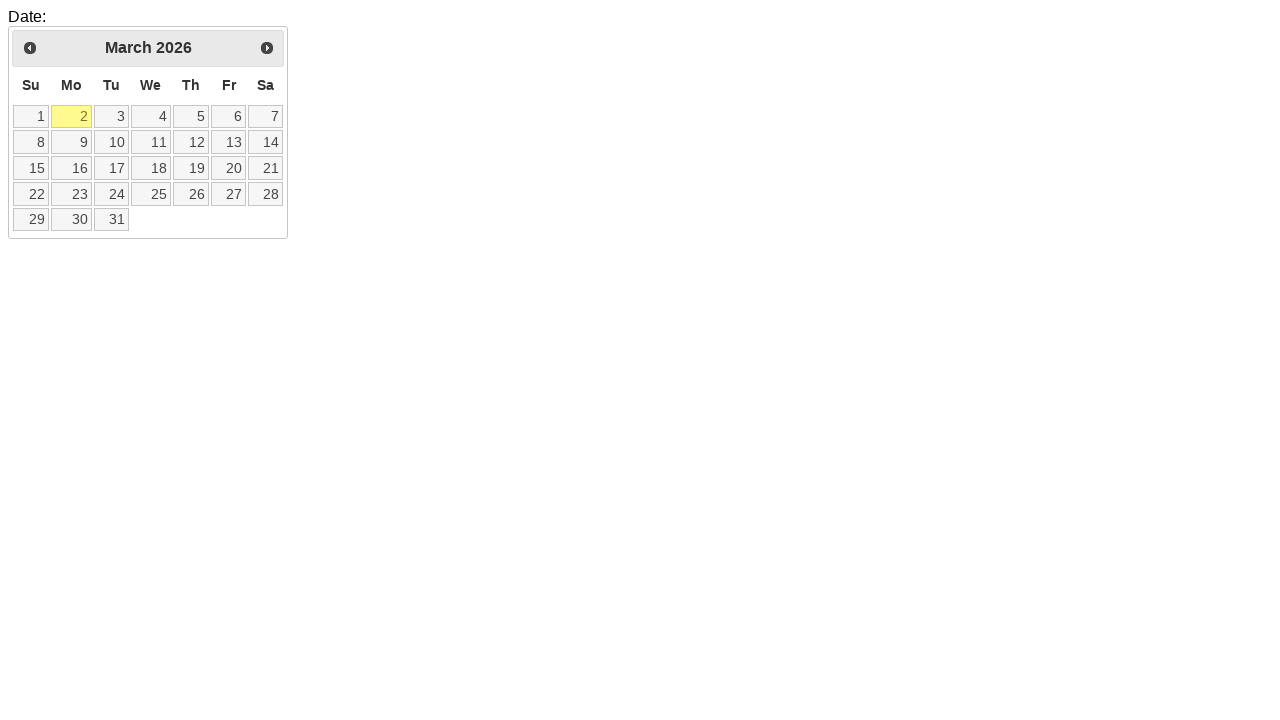

Navigated to jQuery UI datepicker demo page
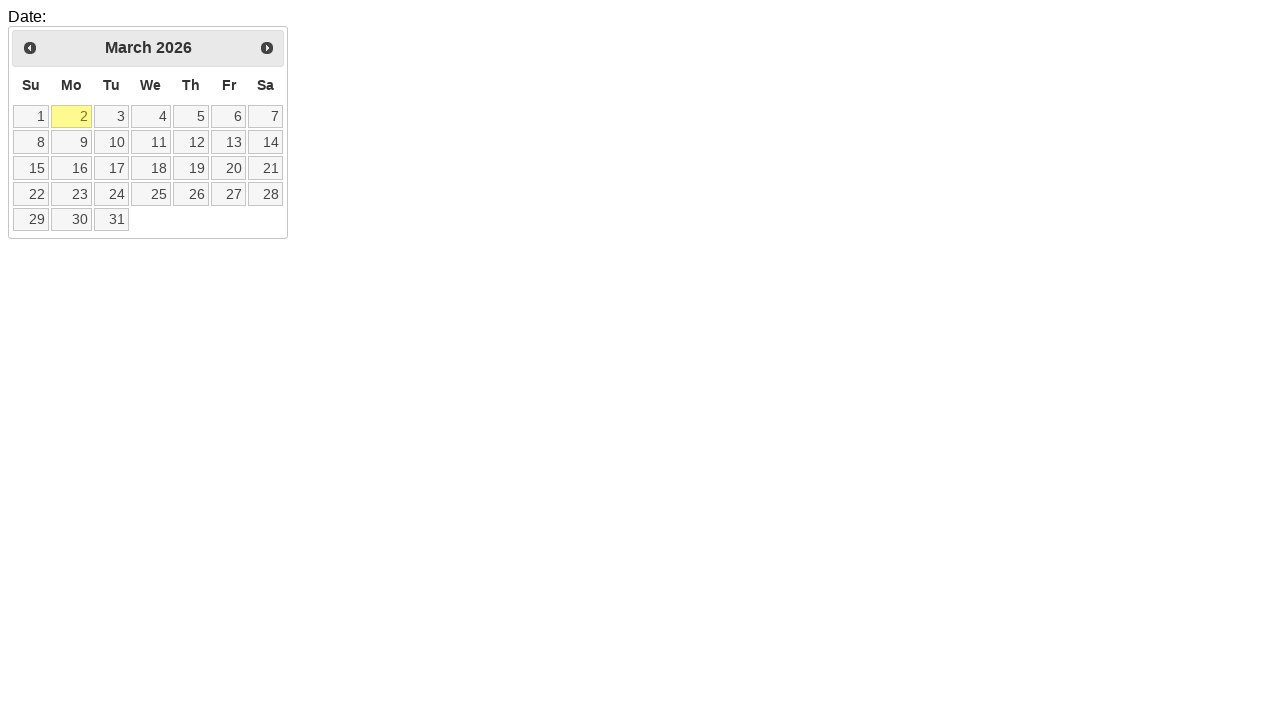

Located table element by XPath
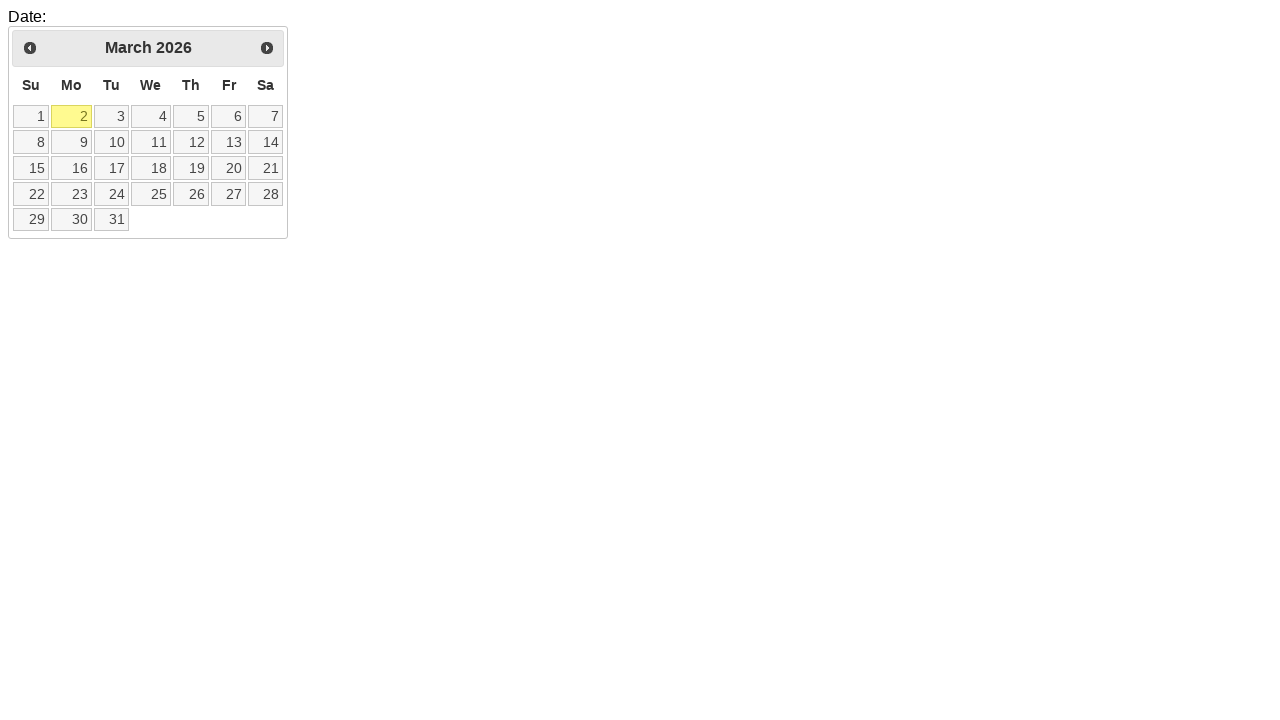

Verified table has datepicker calendar class
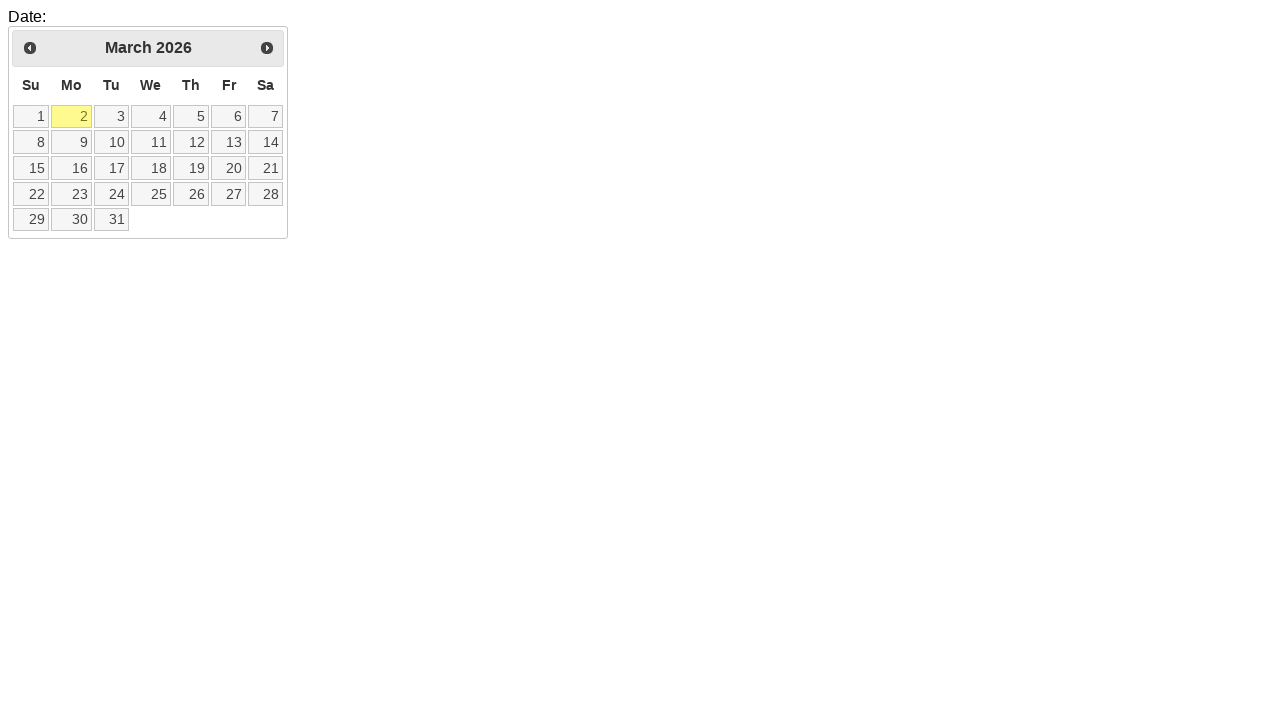

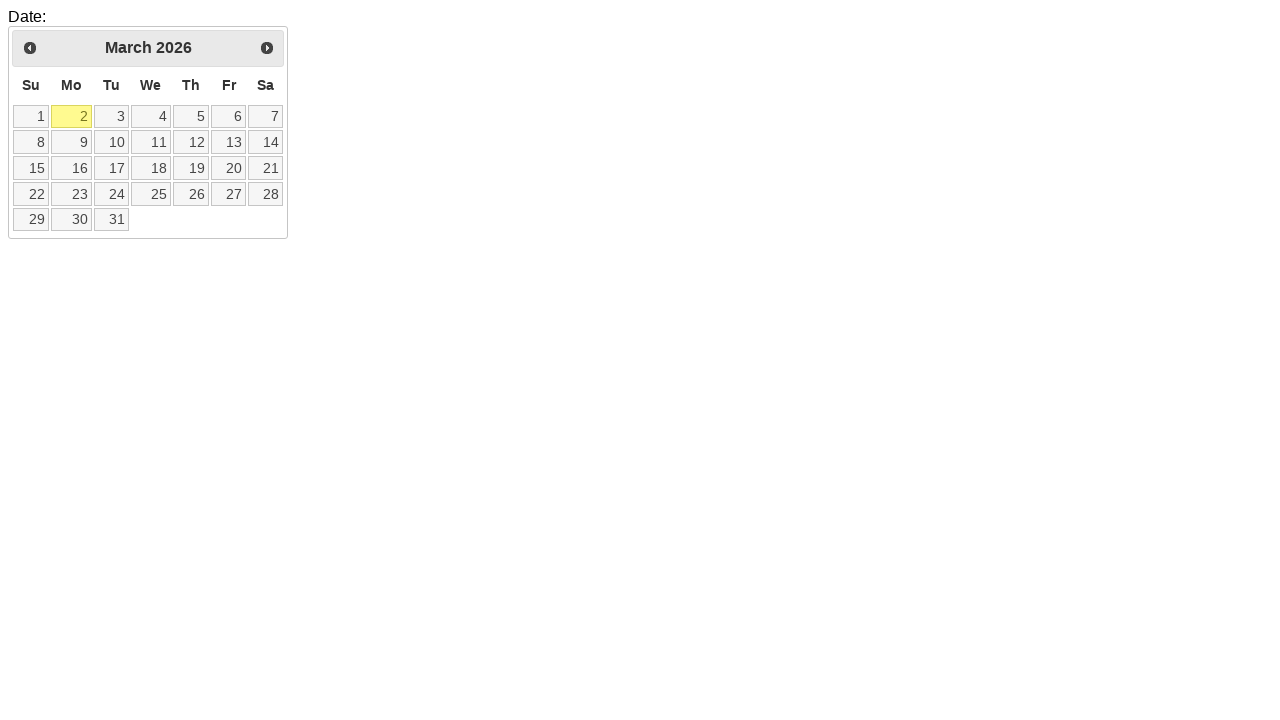